Demonstrates various Playwright selector techniques (ID, CSS, XPath, text) by interacting with form elements on a demo site, filling input fields and clicking buttons using different locator strategies.

Starting URL: https://www.saucedemo.com/

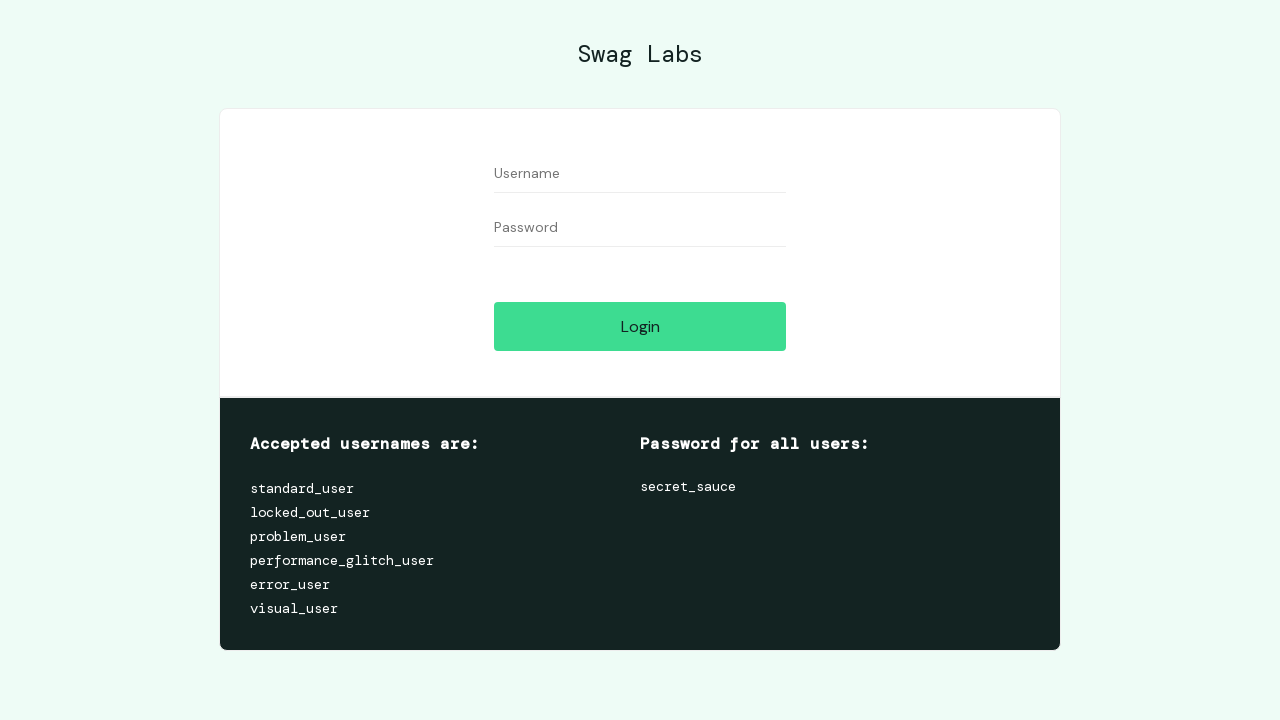

Clicked username field using ID selector at (640, 174) on [id="user-name"]
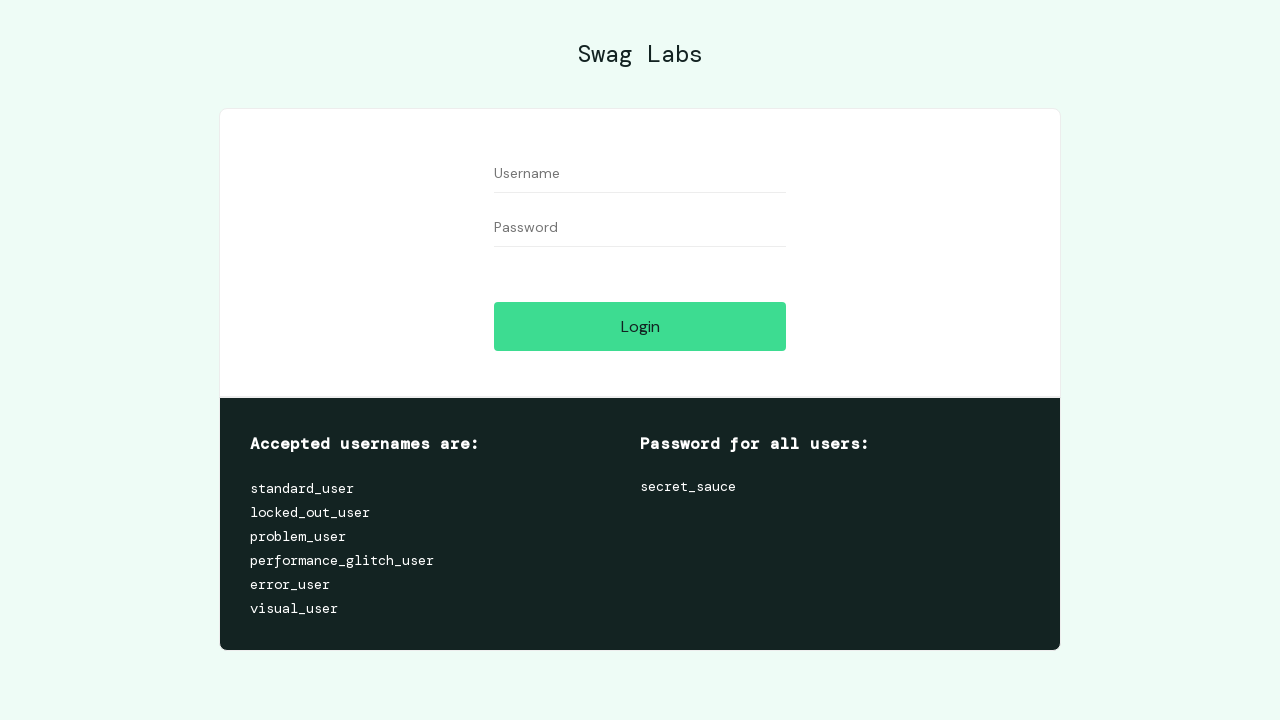

Filled username field with 'Edison' using ID selector on [id="user-name"]
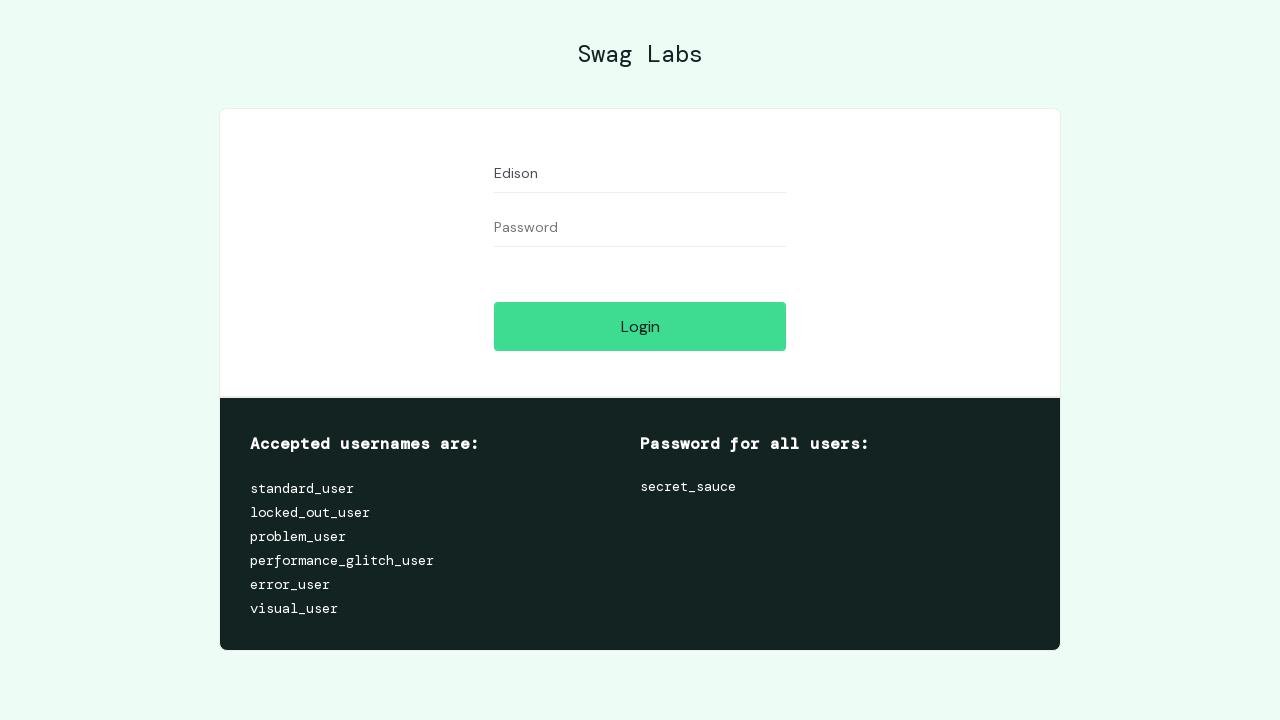

Filled username field with 'Einstein' using ID selector on [id="user-name"]
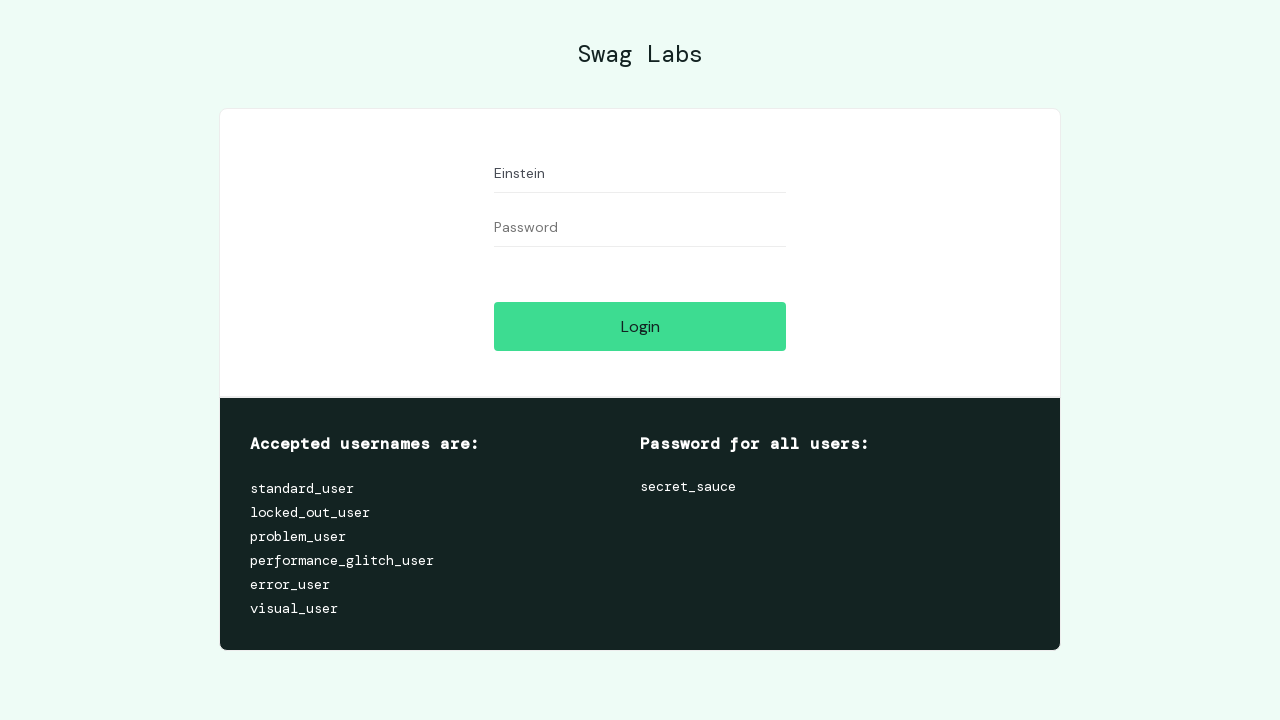

Clicked login button using CSS selector at (640, 326) on #login-button
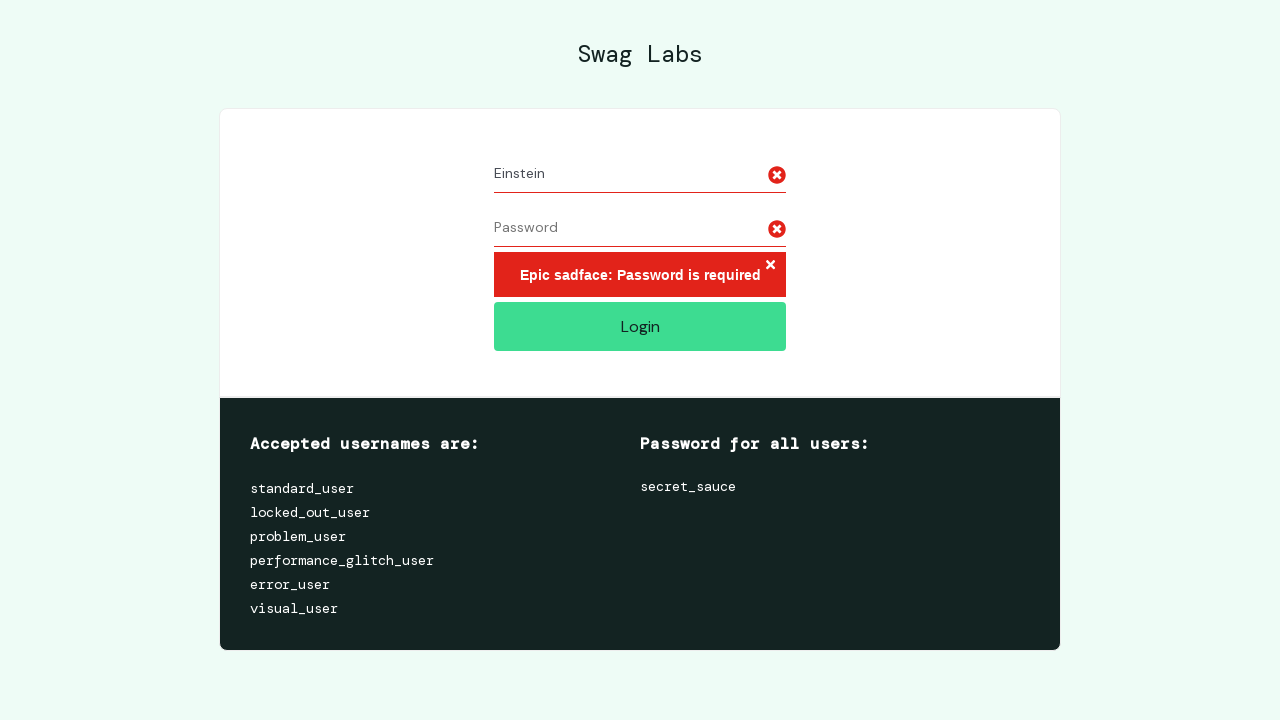

Filled username field with 'Nikola' using XPath selector on xpath=//input[@id="user-name"]
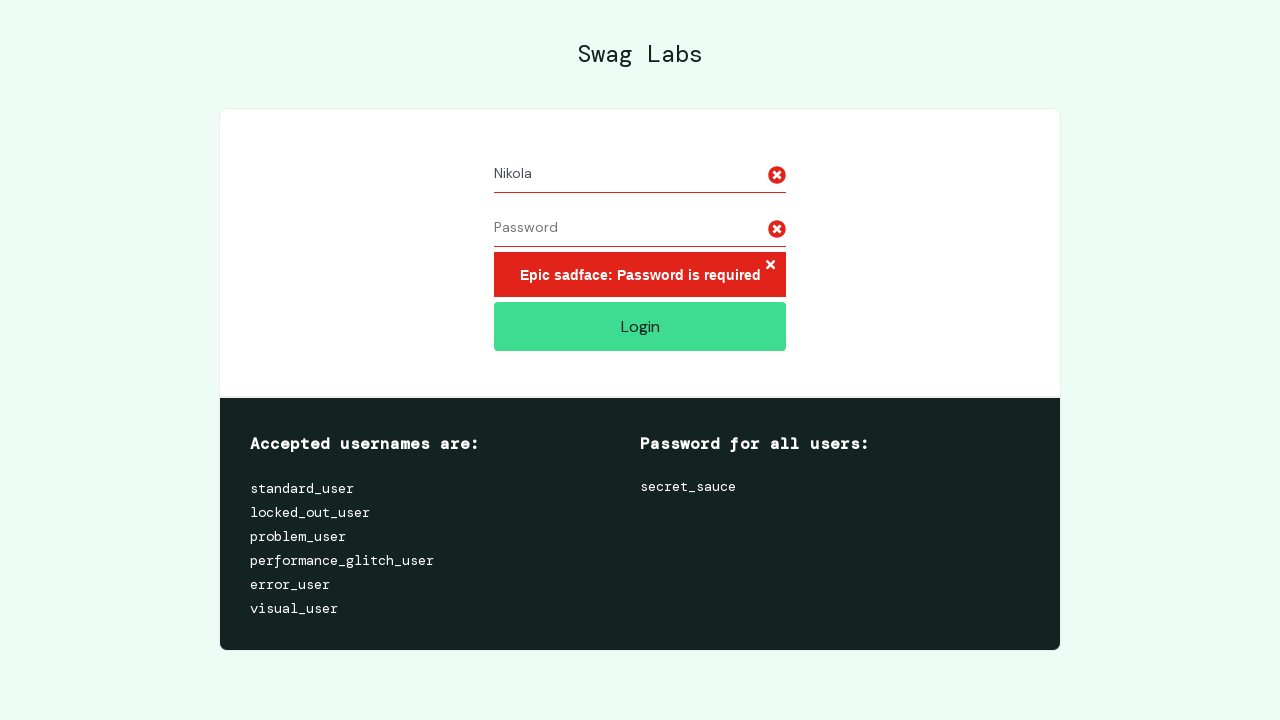

Filled username field with 'Anakin' using XPath selector on xpath=//input[@id="user-name"]
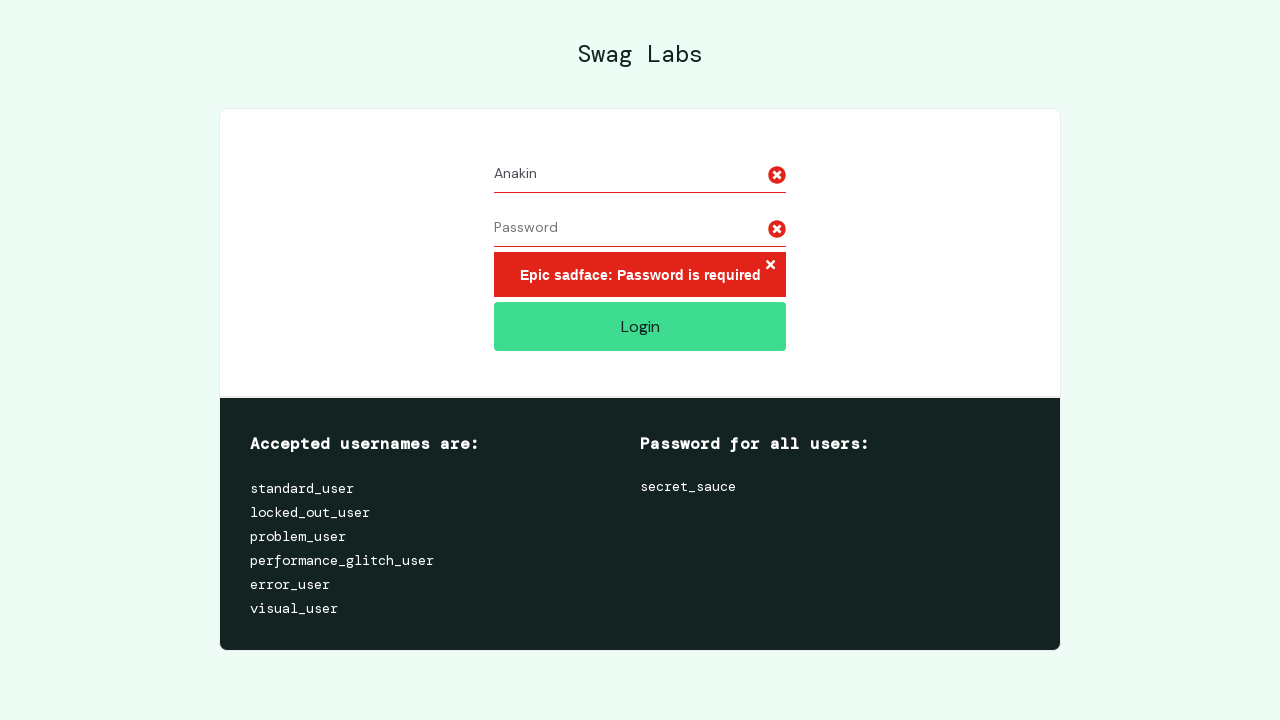

Clicked login button using text selector at (640, 326) on text=LOGIN
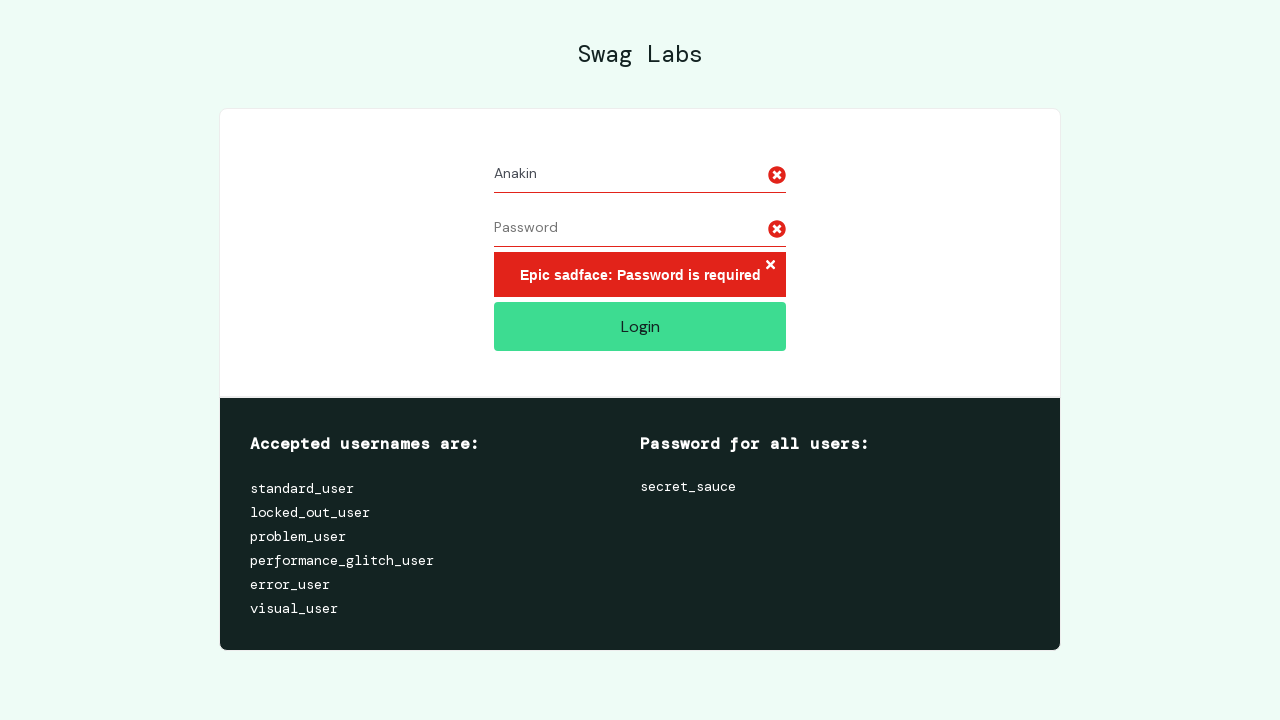

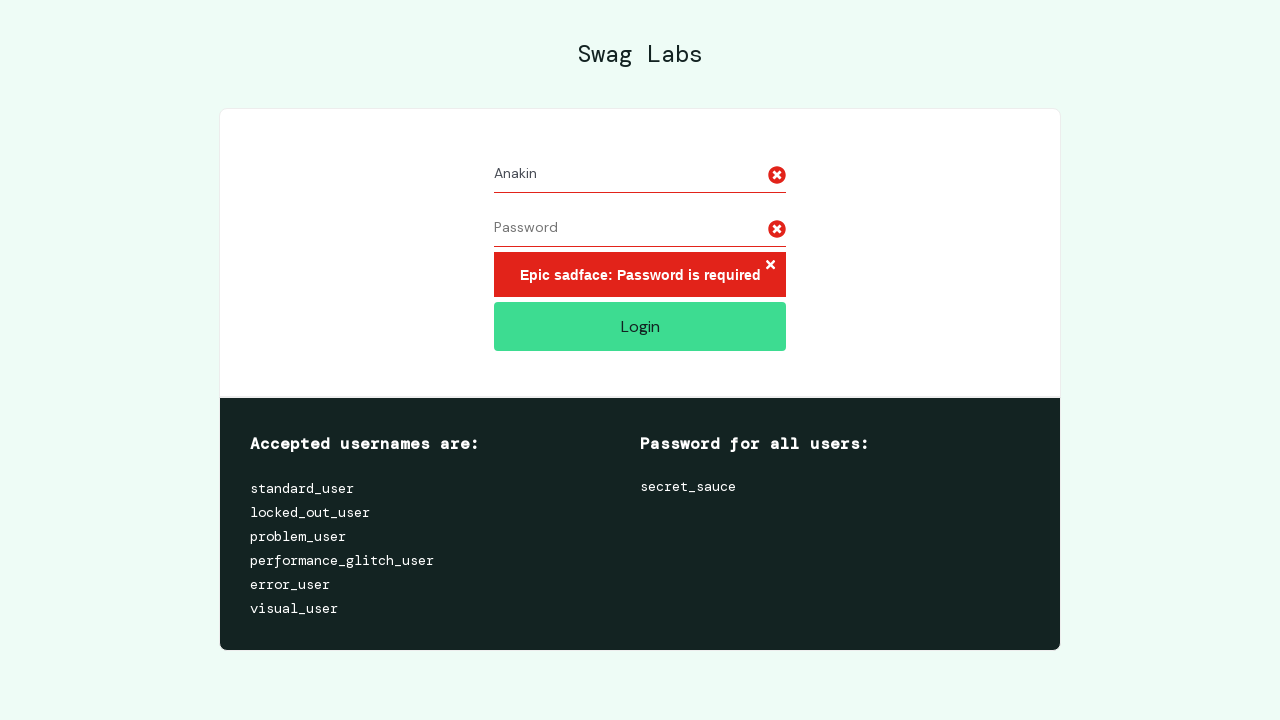